Fills out the first name field in a form on the Formy project website

Starting URL: https://formy-project.herokuapp.com/form

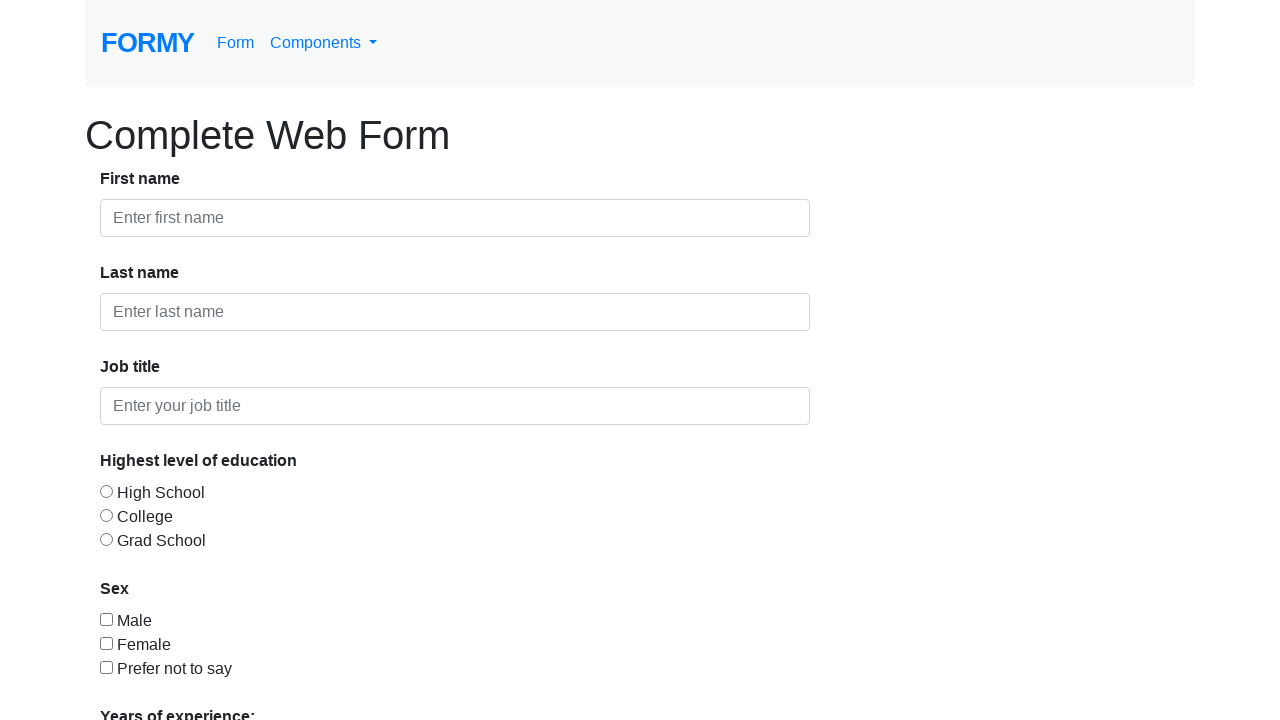

Filled first name field with 'Cosmin' on #first-name
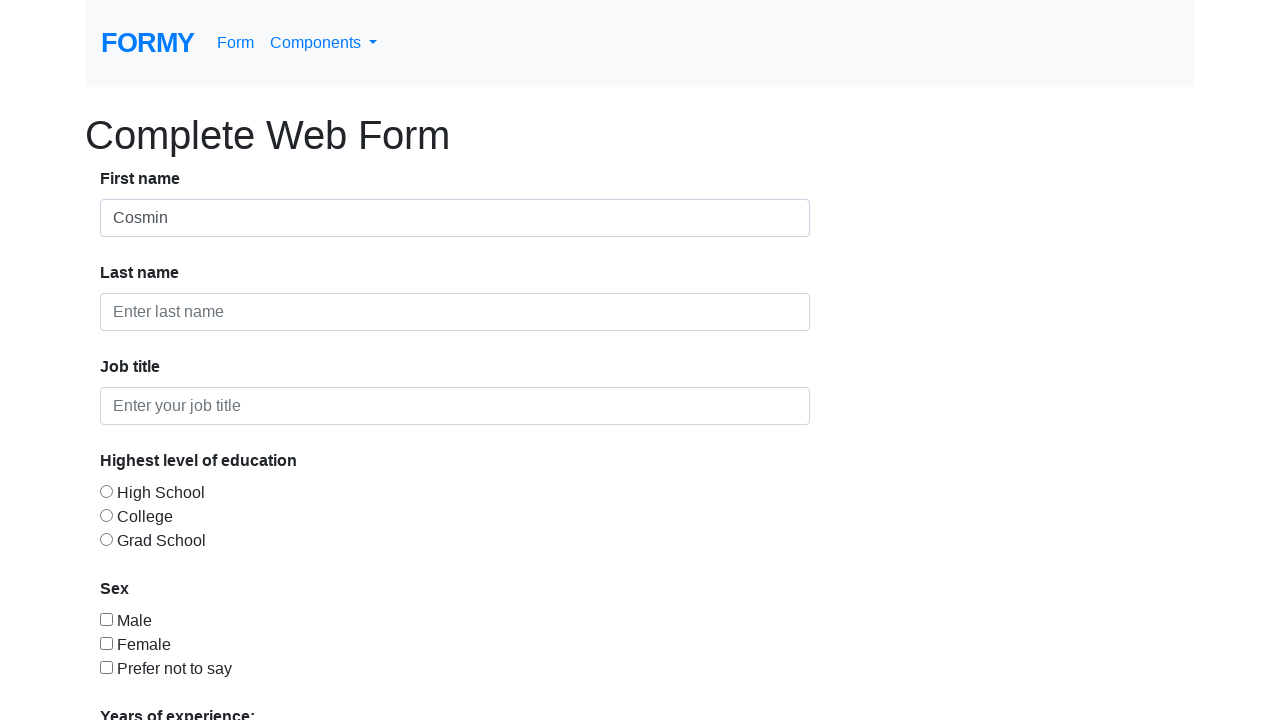

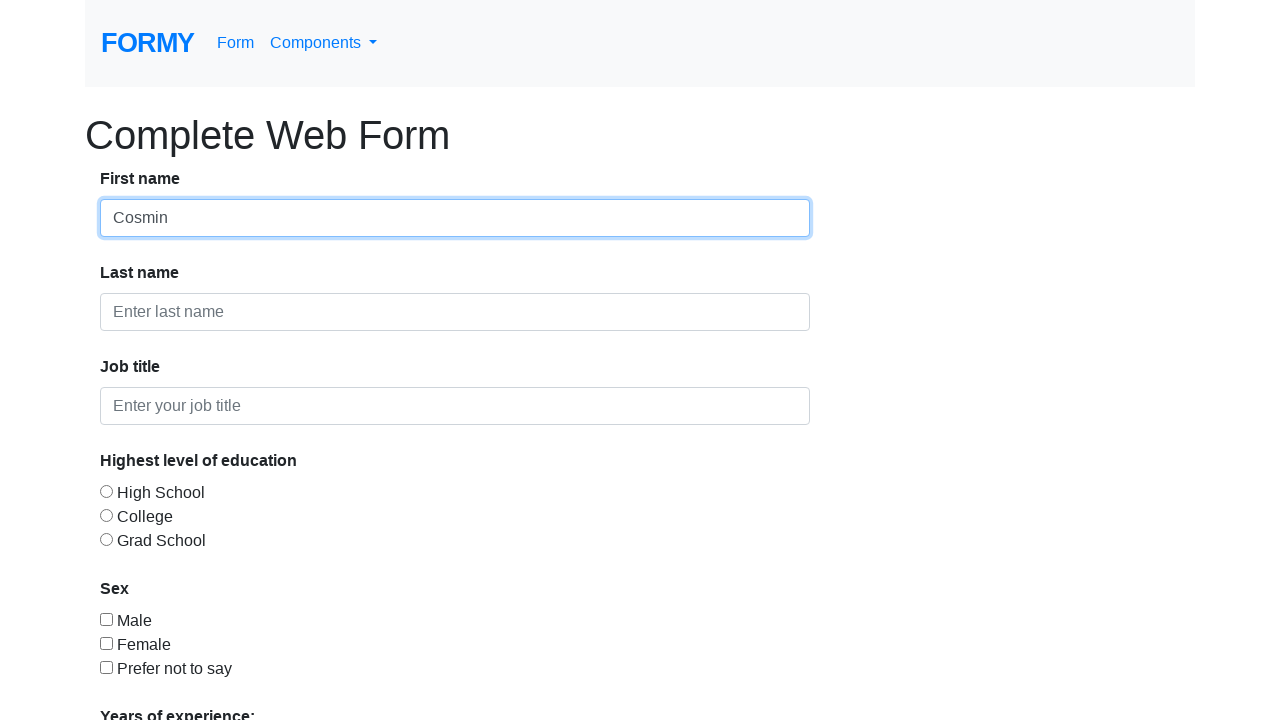